Tests product search functionality on GreenCart by searching for a product on the landing page, then navigating to the Top Deals page in a new window and verifying the product name matches between both pages.

Starting URL: https://rahulshettyacademy.com/seleniumPractise/#/

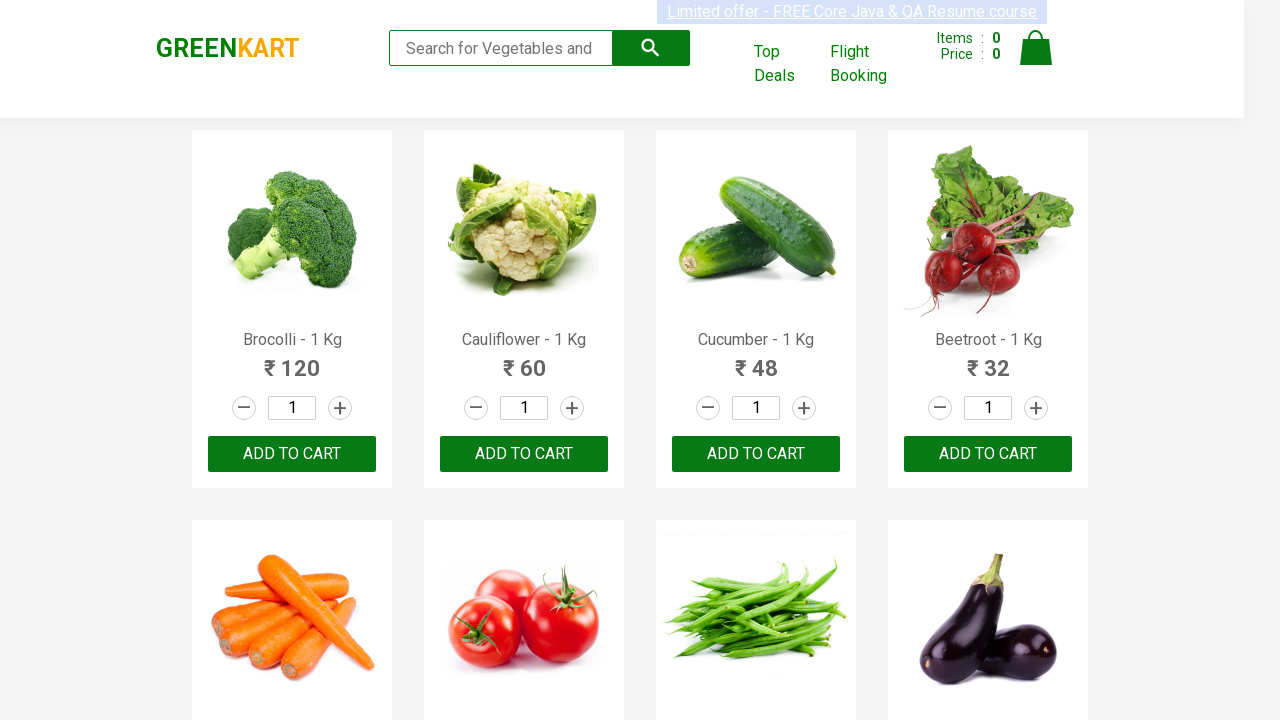

Filled search field with 'Tom' on landing page on input[placeholder='Search for Vegetables and Fruits']
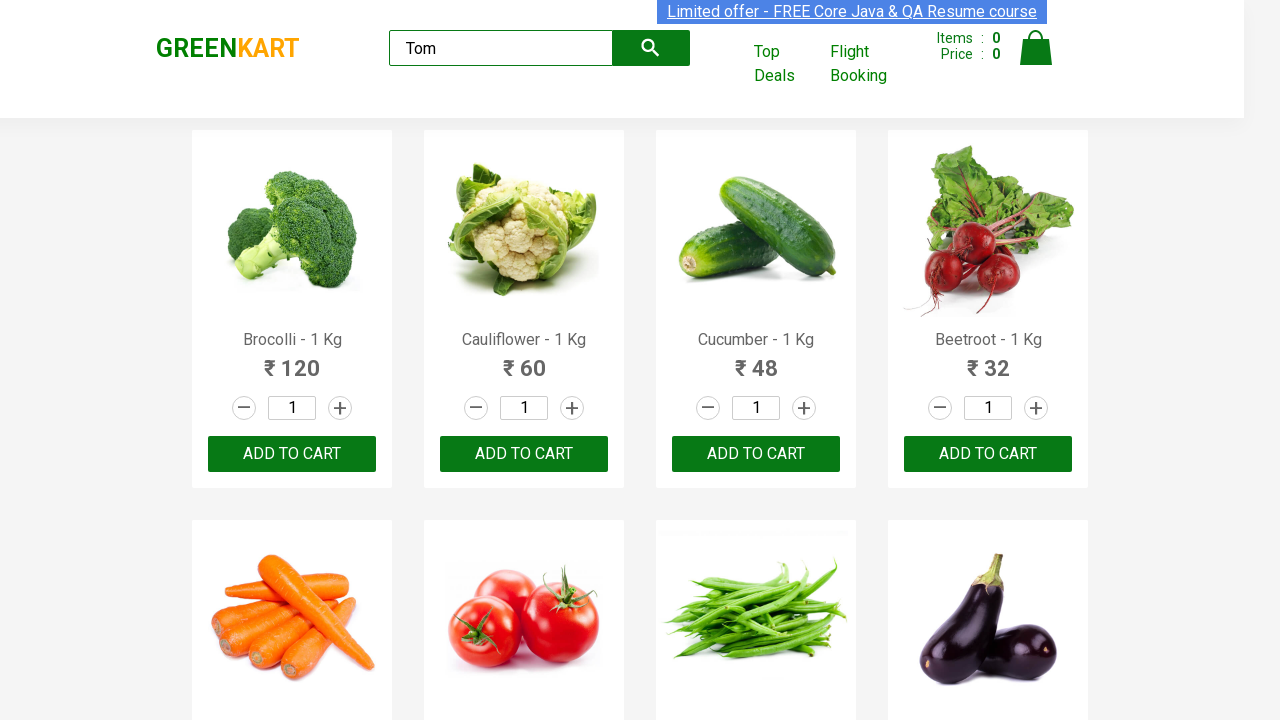

Search results loaded on landing page
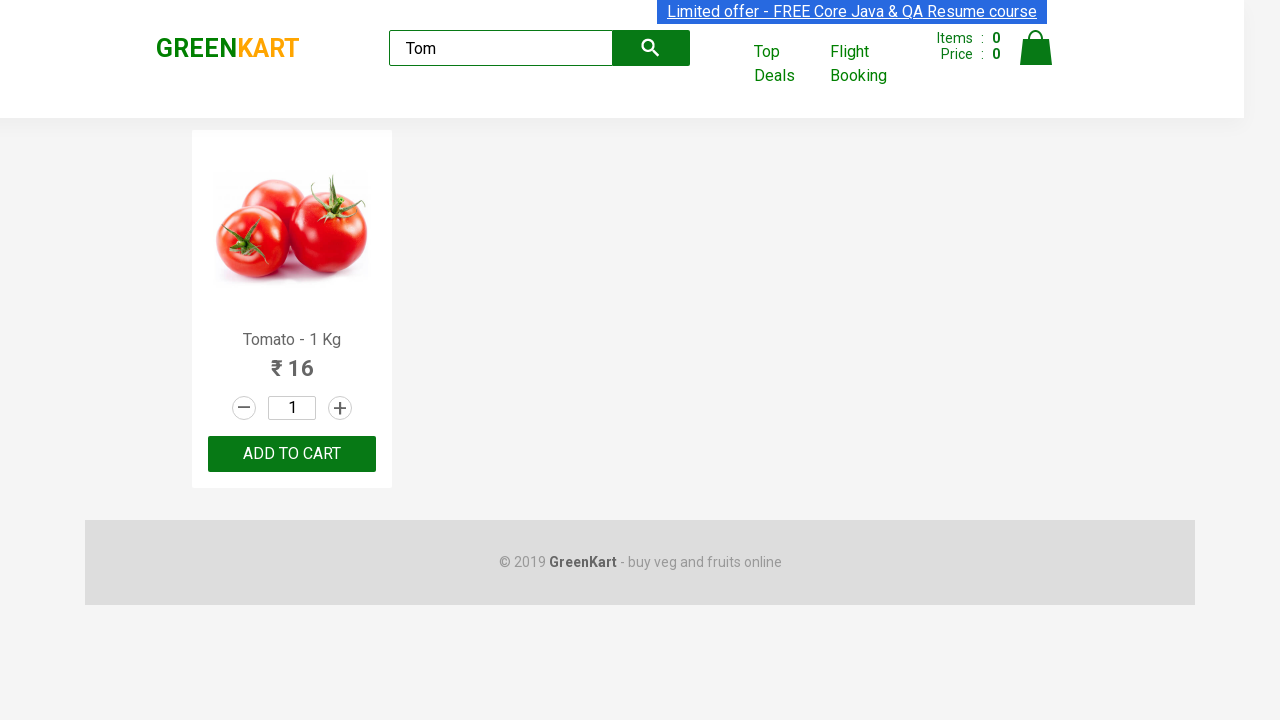

Extracted product name 'Tomato' from landing page
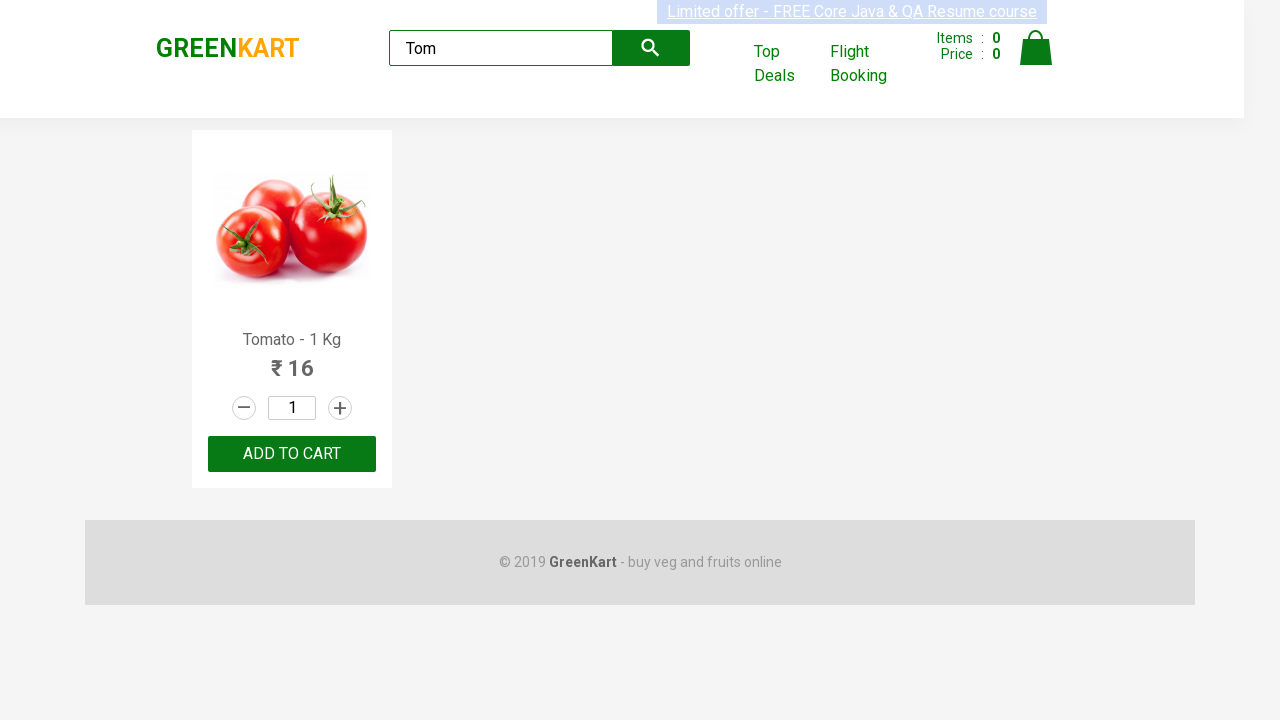

Clicked 'Top Deals' link to open new window at (787, 64) on text=Top Deals
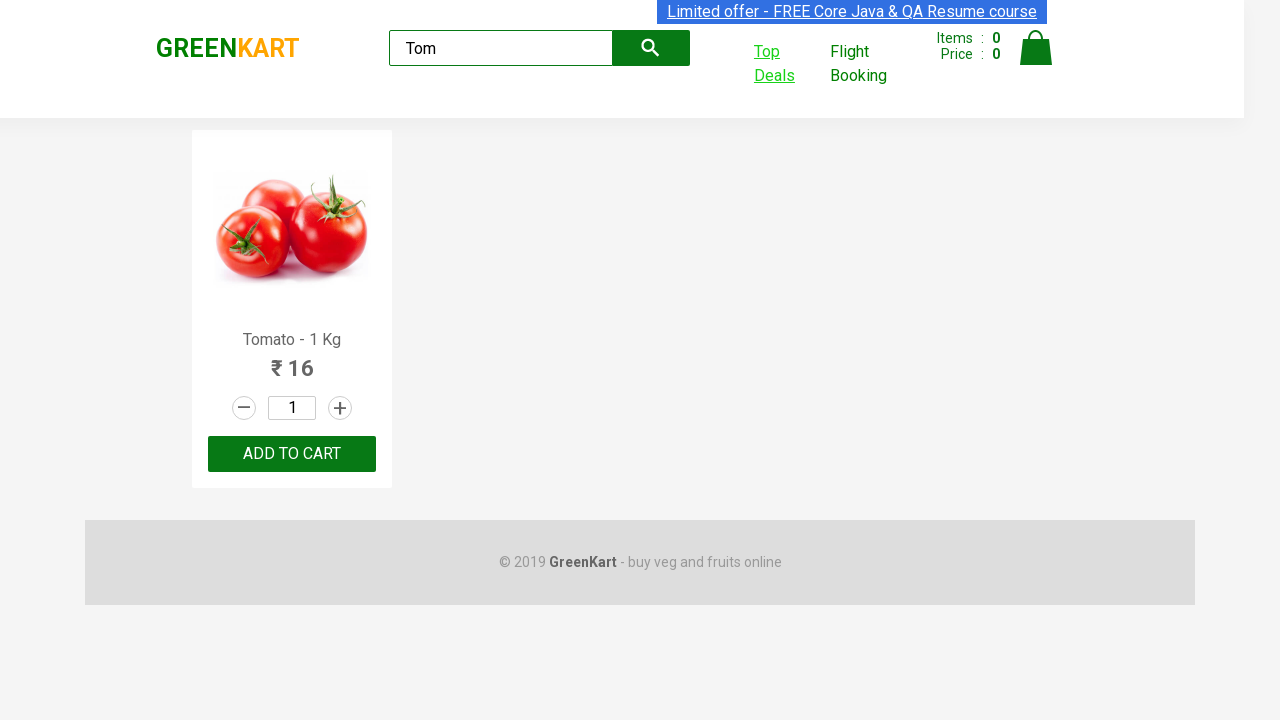

Switched to new window/tab
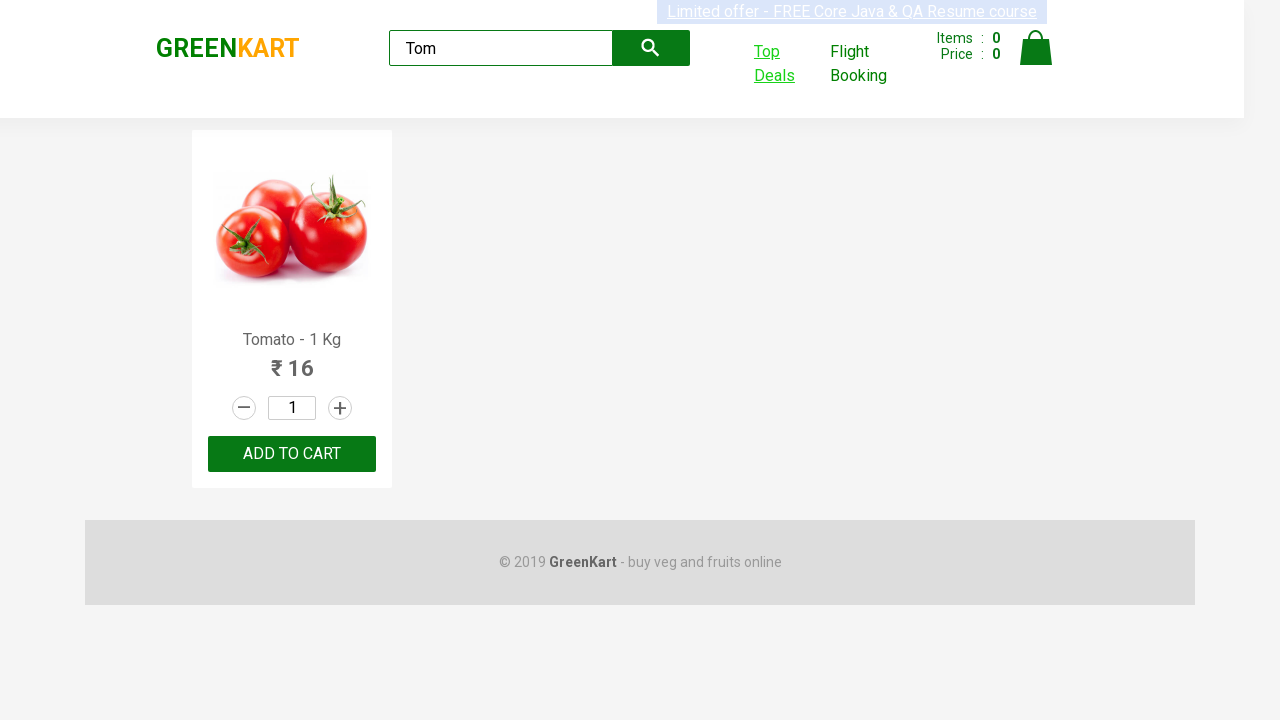

New window/tab fully loaded
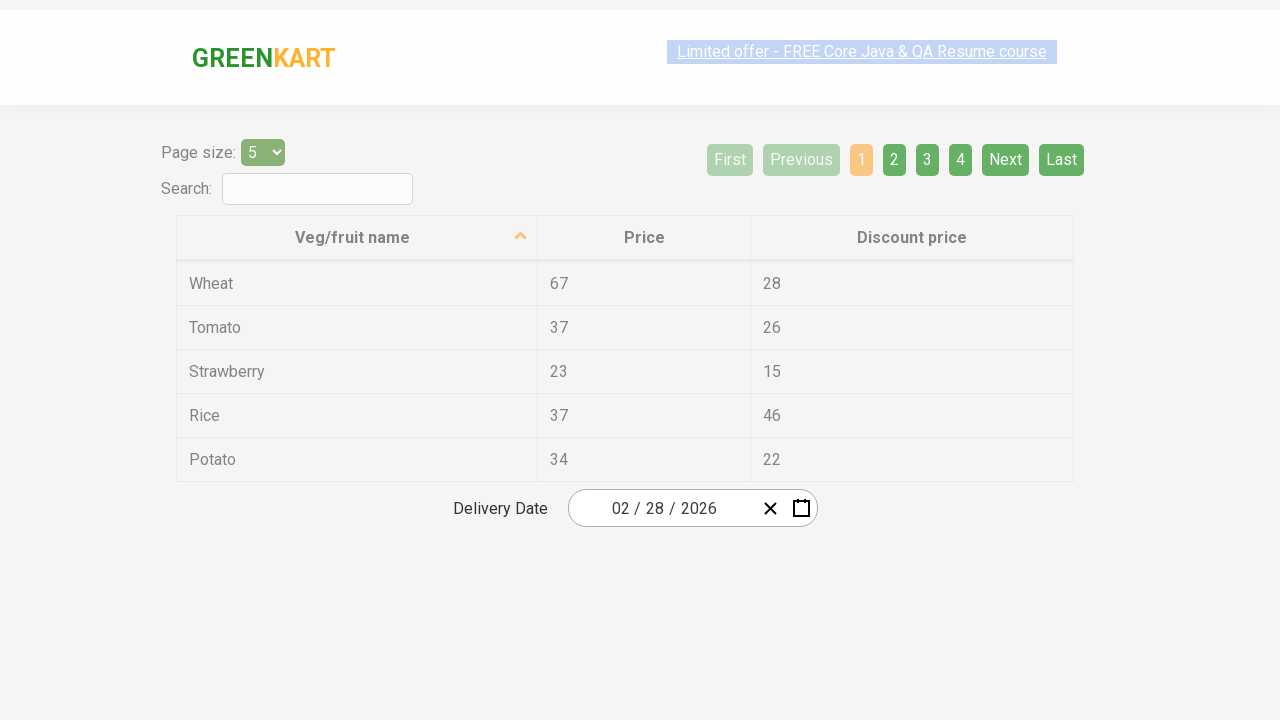

Filled search field with 'Tom' on offers page on input#search-field
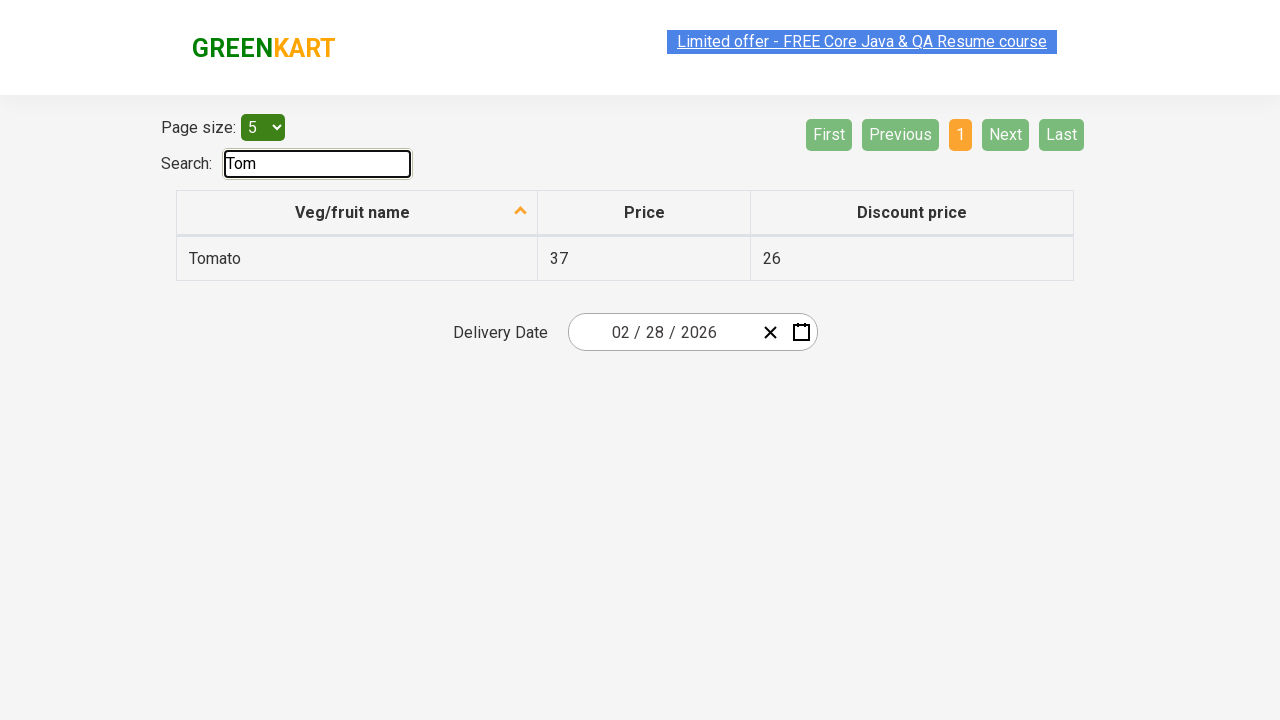

Search results loaded on offers page
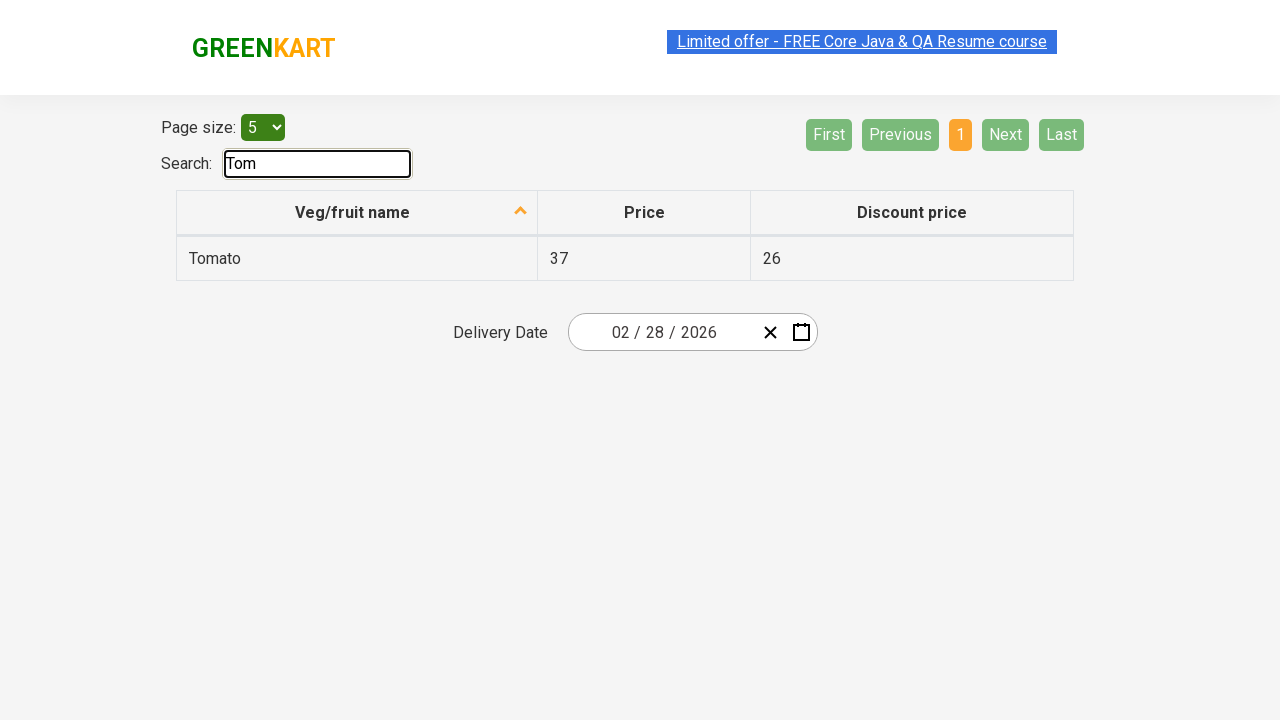

Extracted product name 'Tomato' from offers page
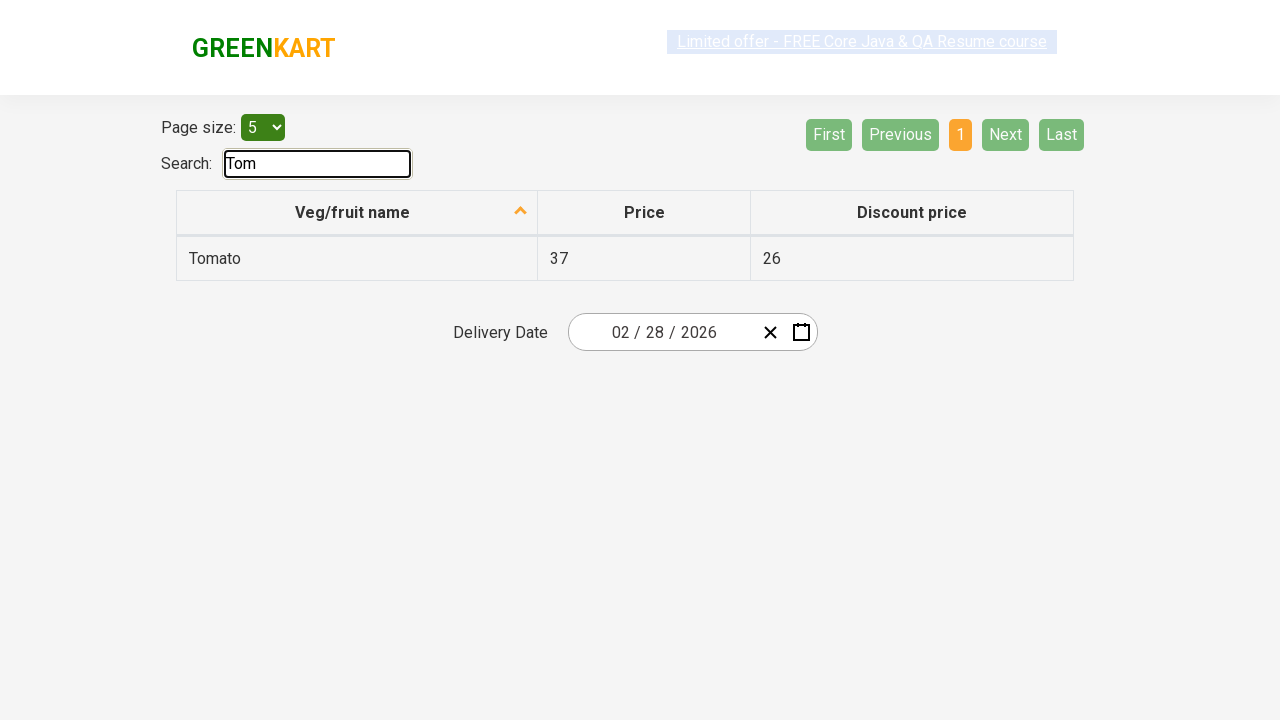

Verified product names match between landing page and offers page
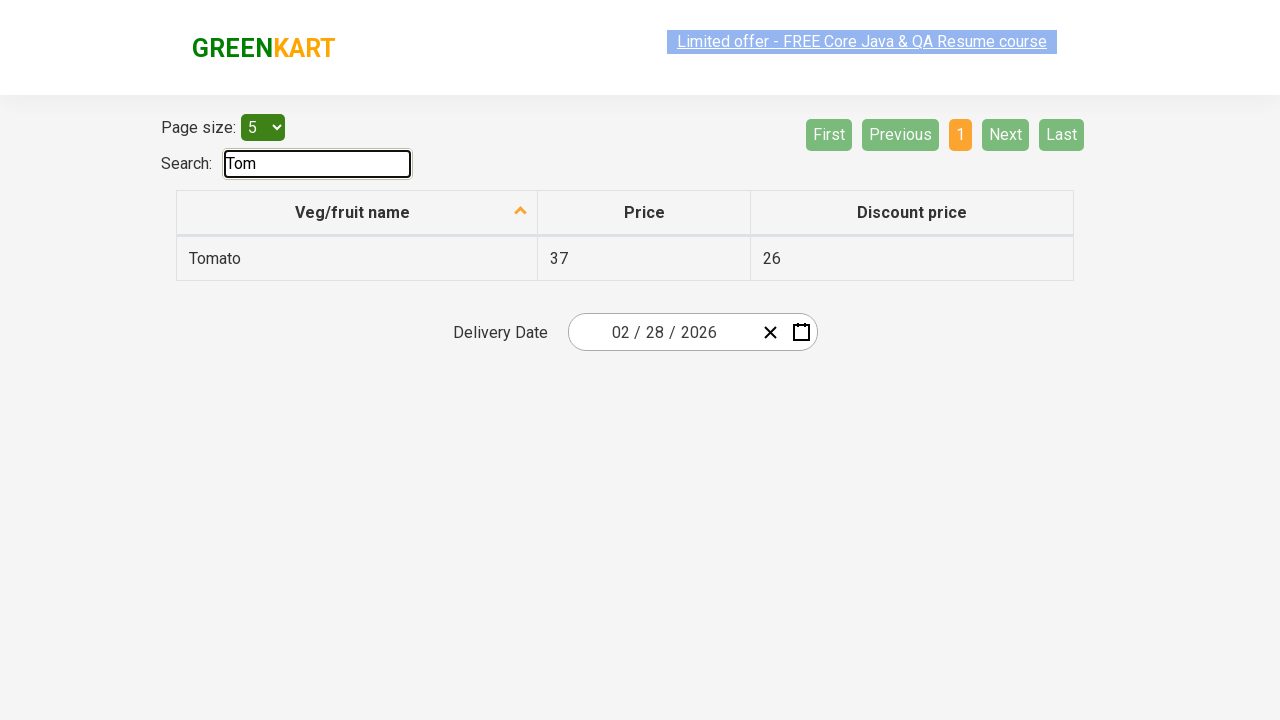

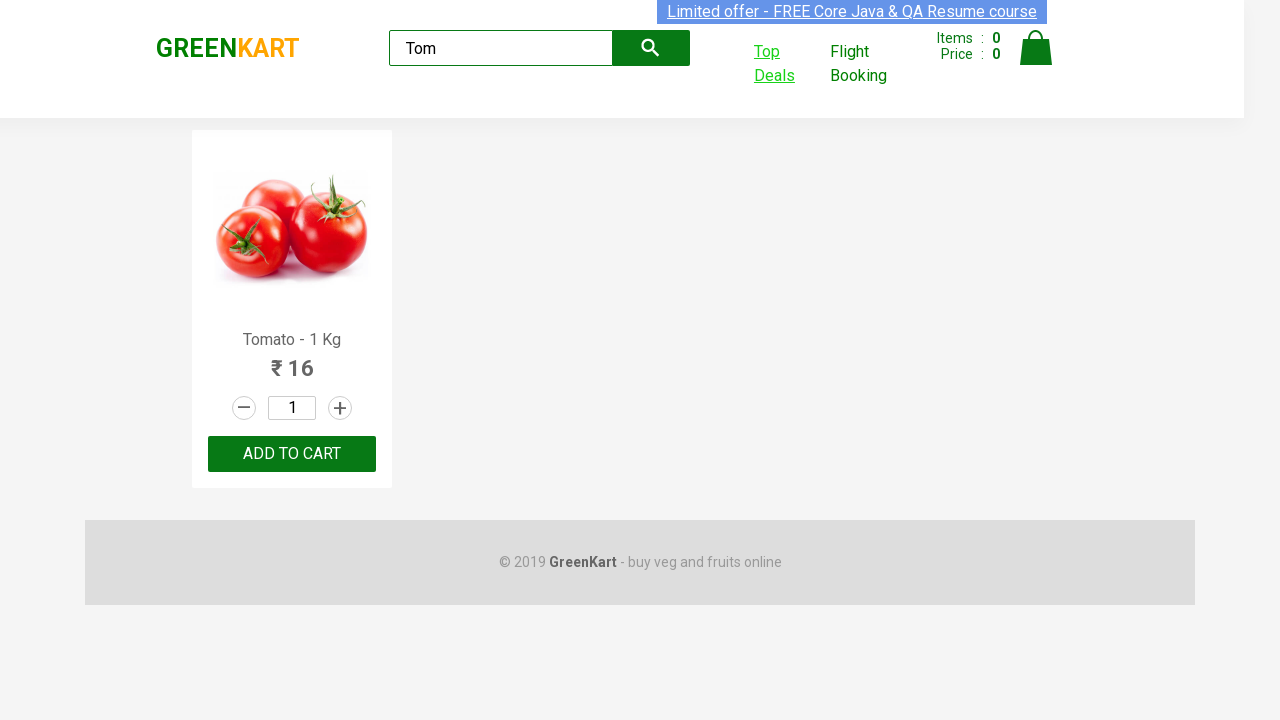